Tests static dropdown selection by randomly selecting an option from the dropdown

Starting URL: https://codenboxautomationlab.com/practice/

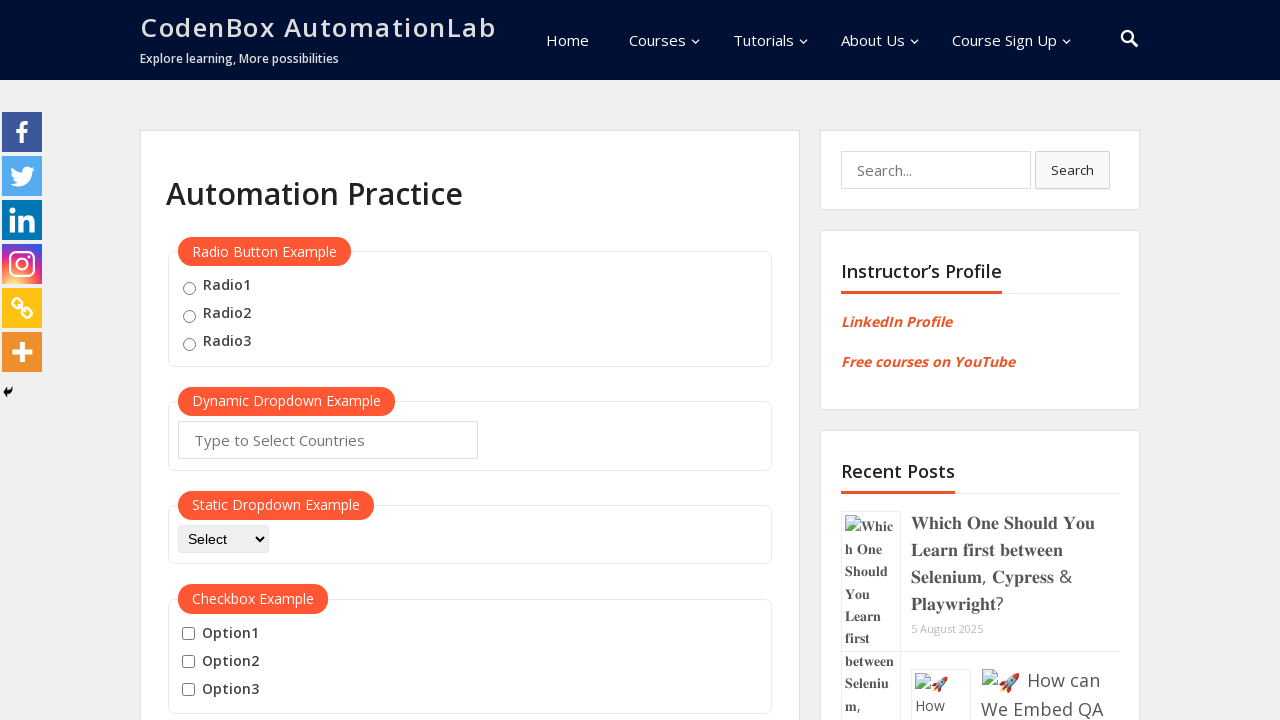

Selected random dropdown option at index 2 on #dropdown-class-example
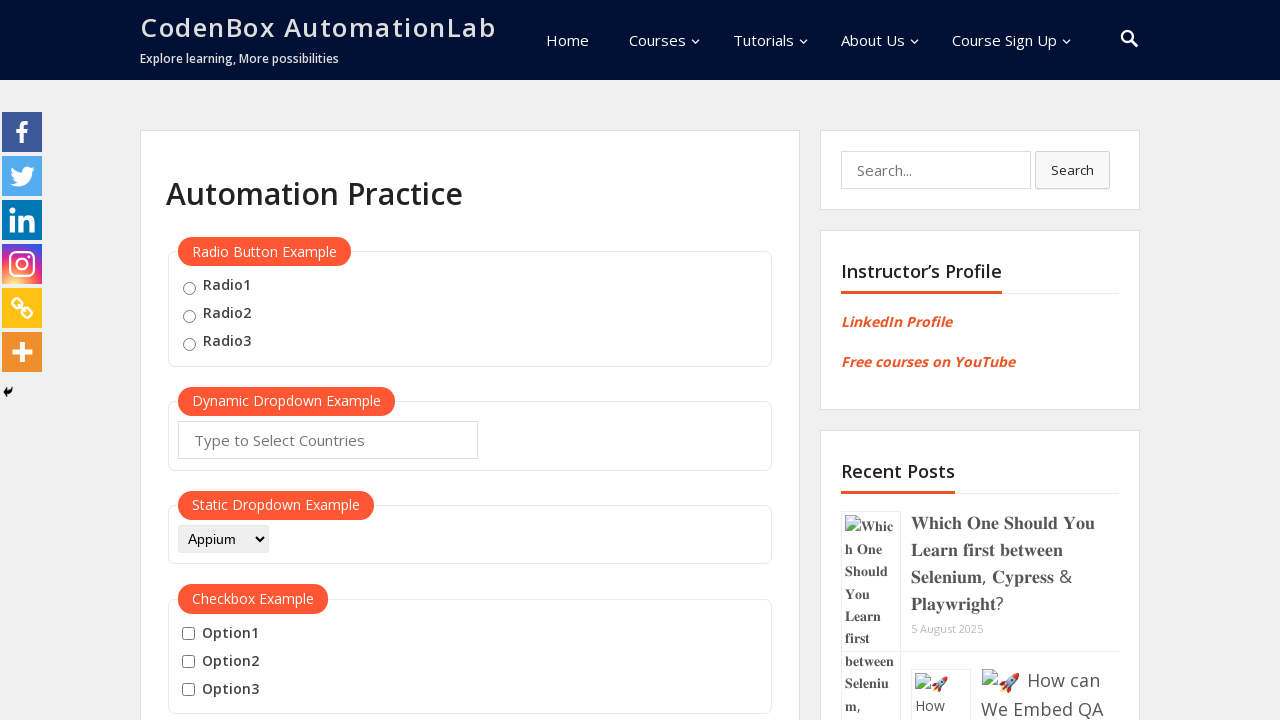

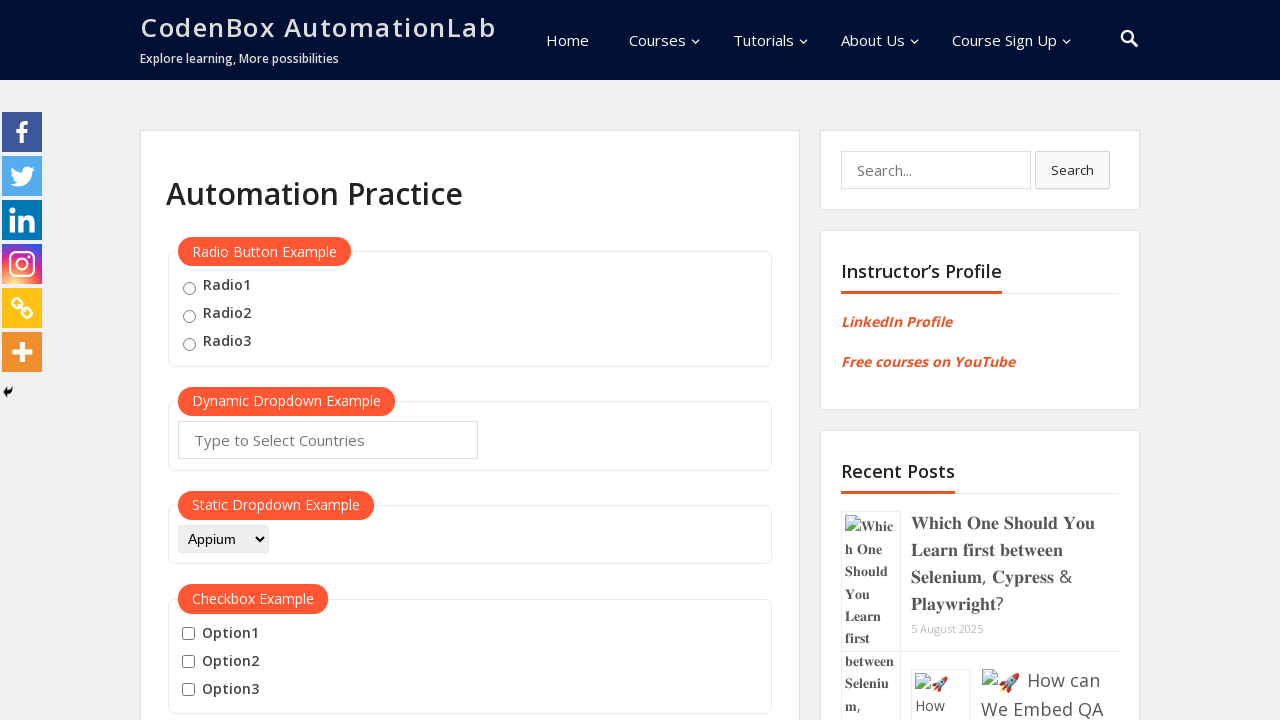